Navigates to a Costa Rican used car listings site, selects "Lexus" brand from the dropdown filter, submits the search, and navigates through multiple pages of results using the pagination.

Starting URL: https://crautos.com/autosusados/index.cfm

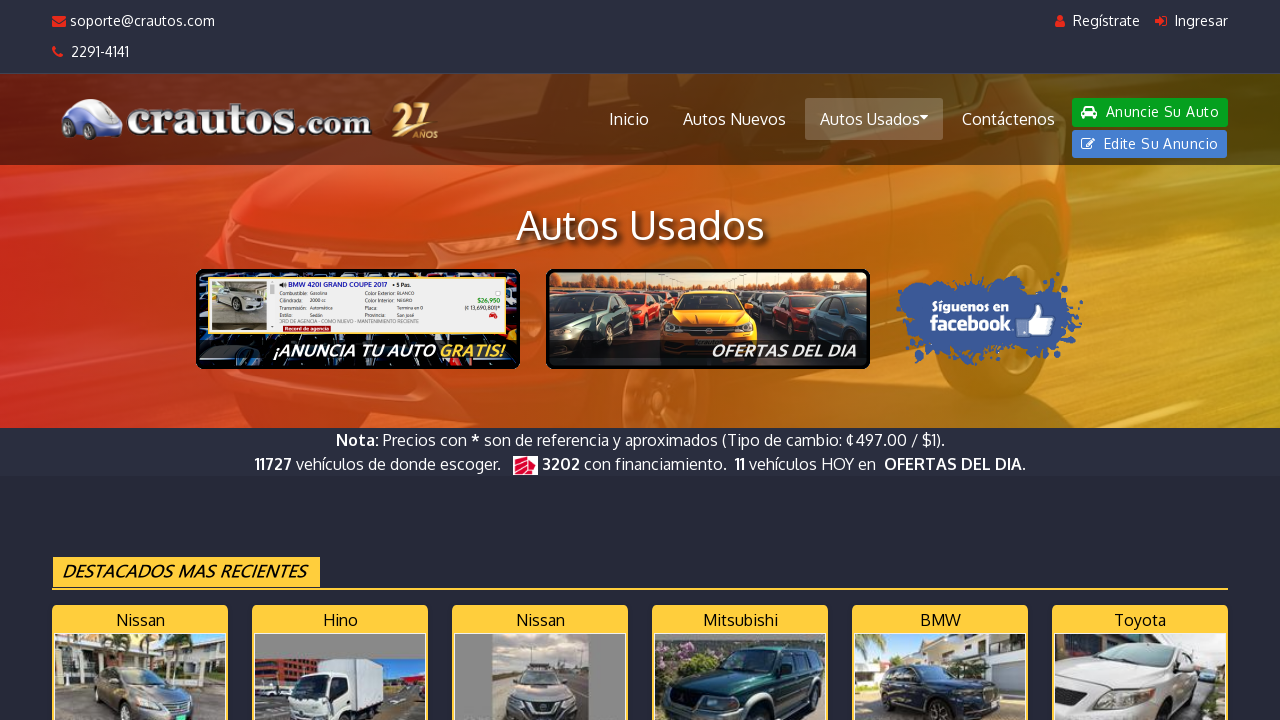

Selected 'Lexus' brand from dropdown filter on select[name="brand"]
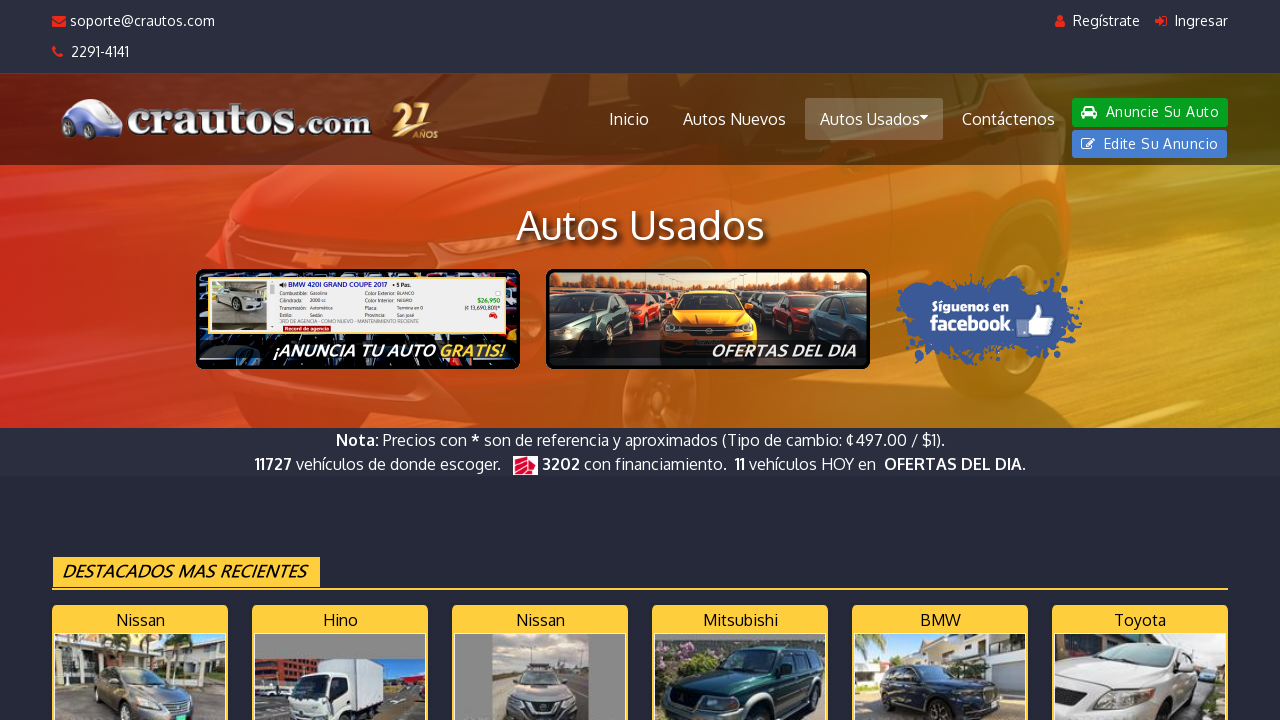

Clicked search/submit button to filter results at (945, 360) on #searchform button[type="submit"]
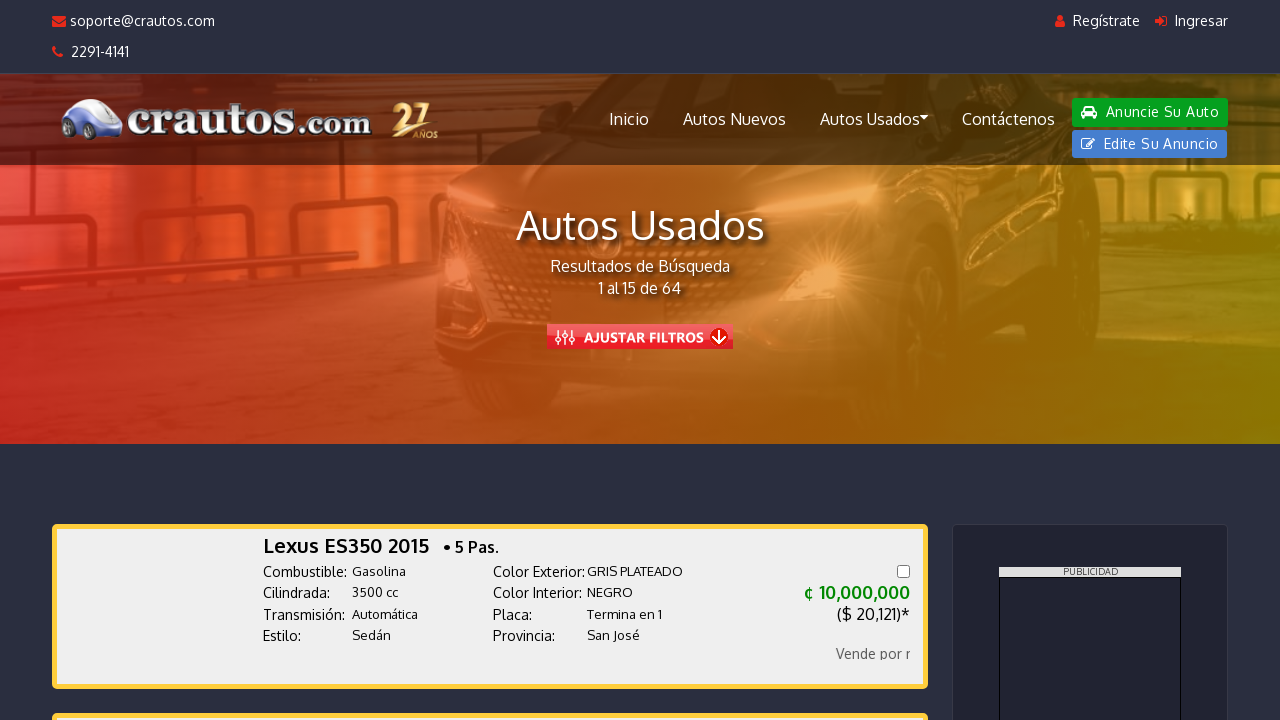

Results form loaded successfully
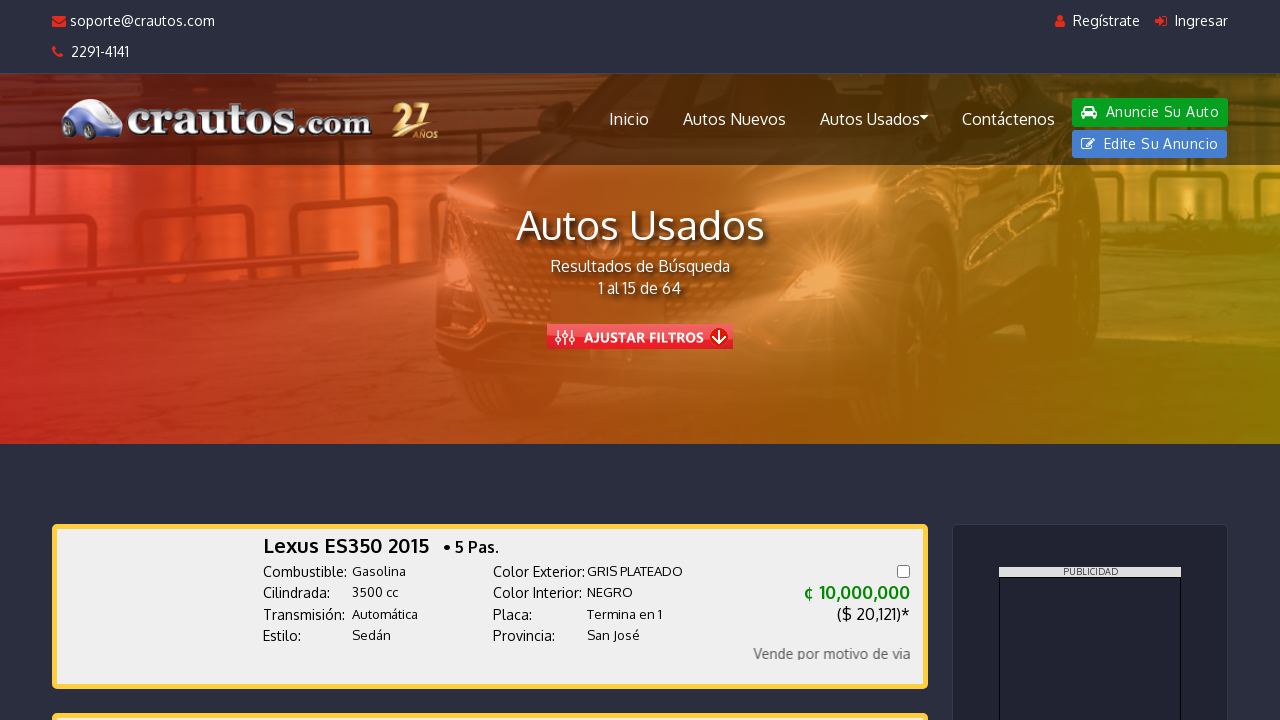

Results form visible on page 1
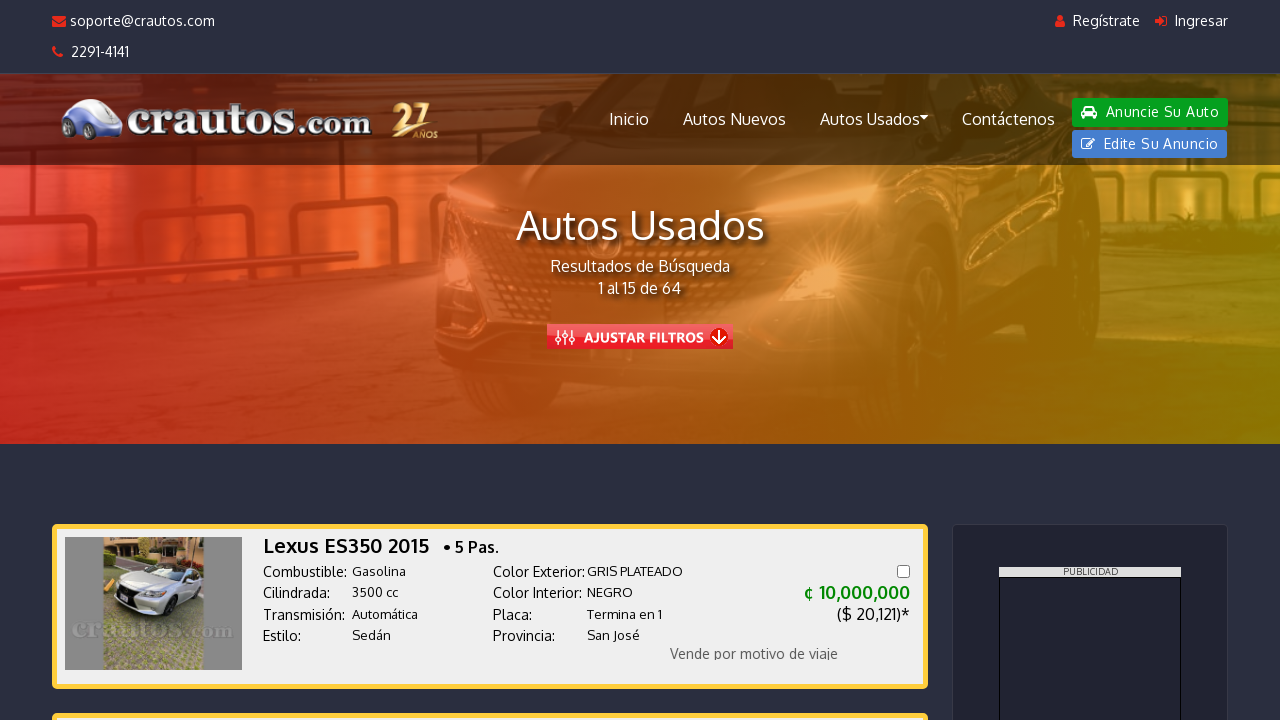

Found 75 Lexus listings on page 1
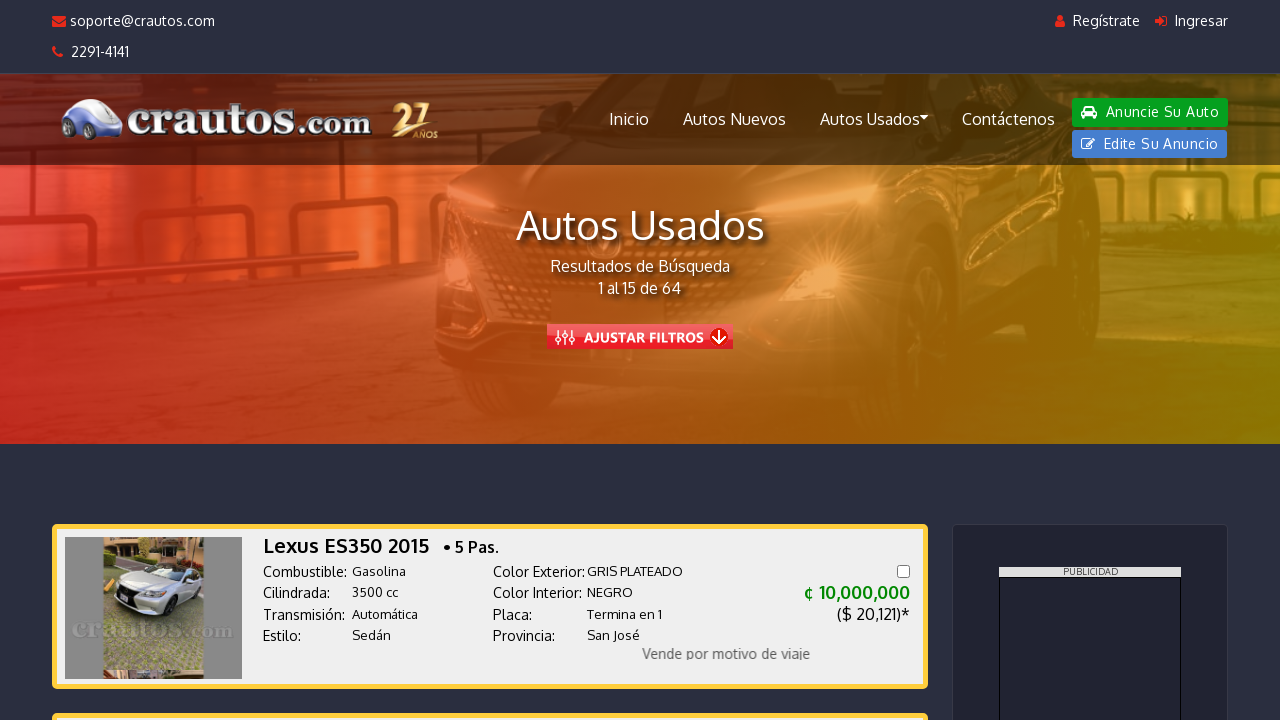

Scrolled to next page button
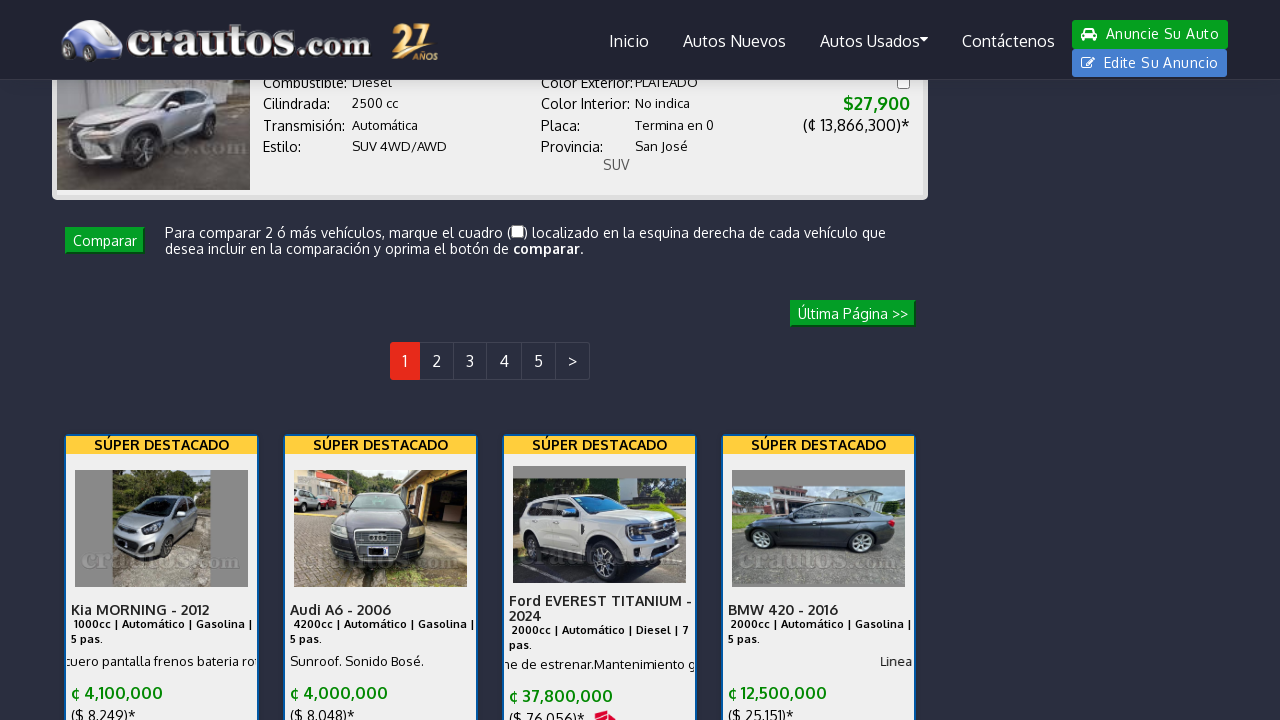

Clicked next page button to navigate to page {i+2} at (572, 361) on li.page-item.page-next a
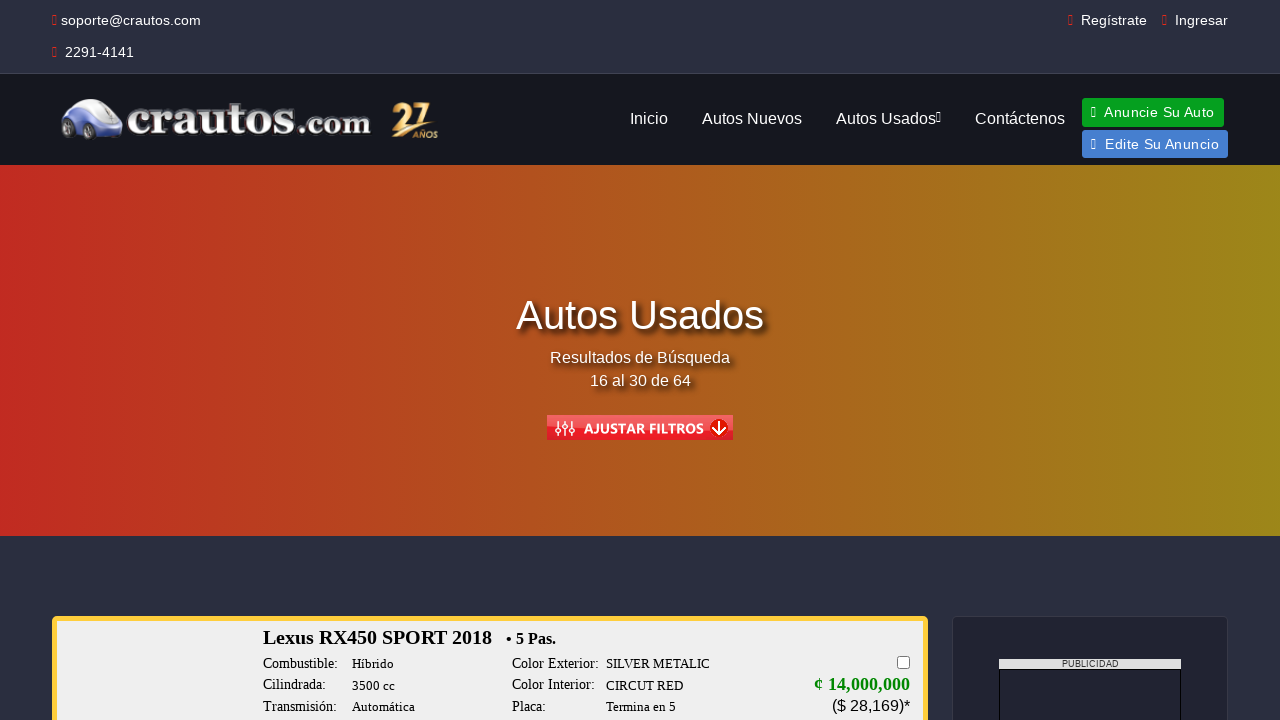

Page loaded successfully
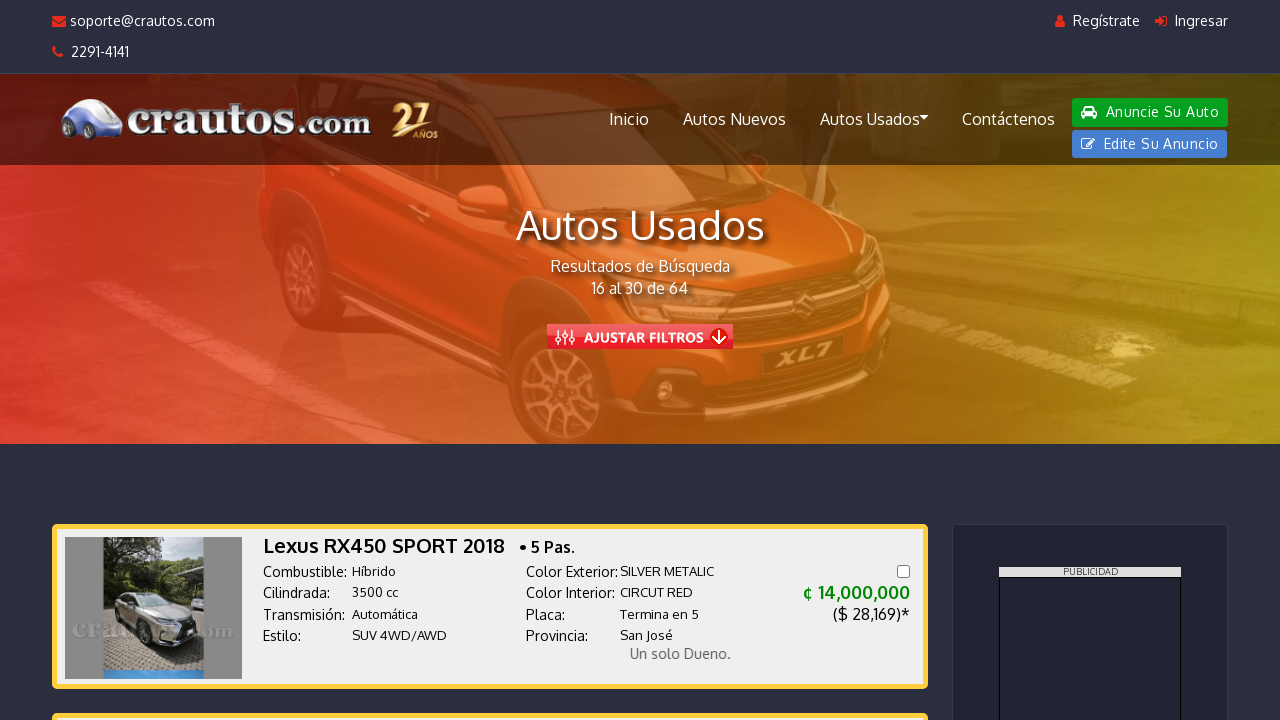

Results form loaded on page {i+2}
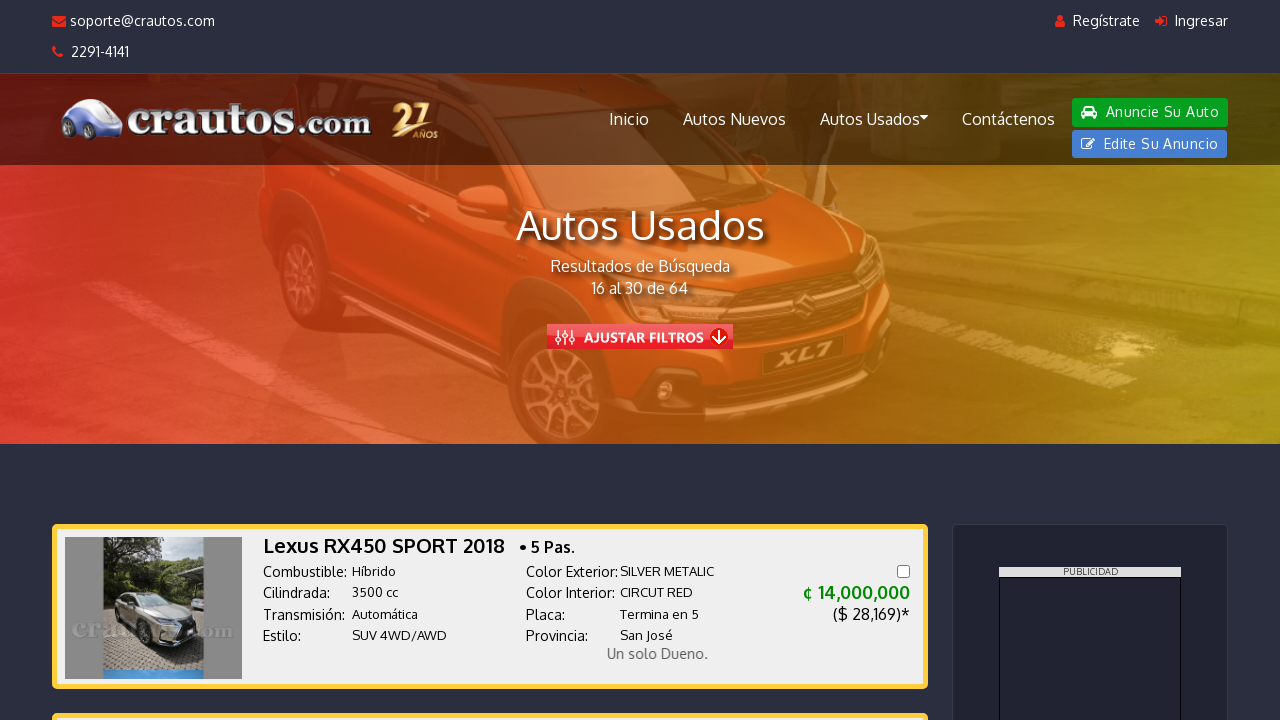

Results form visible on page 2
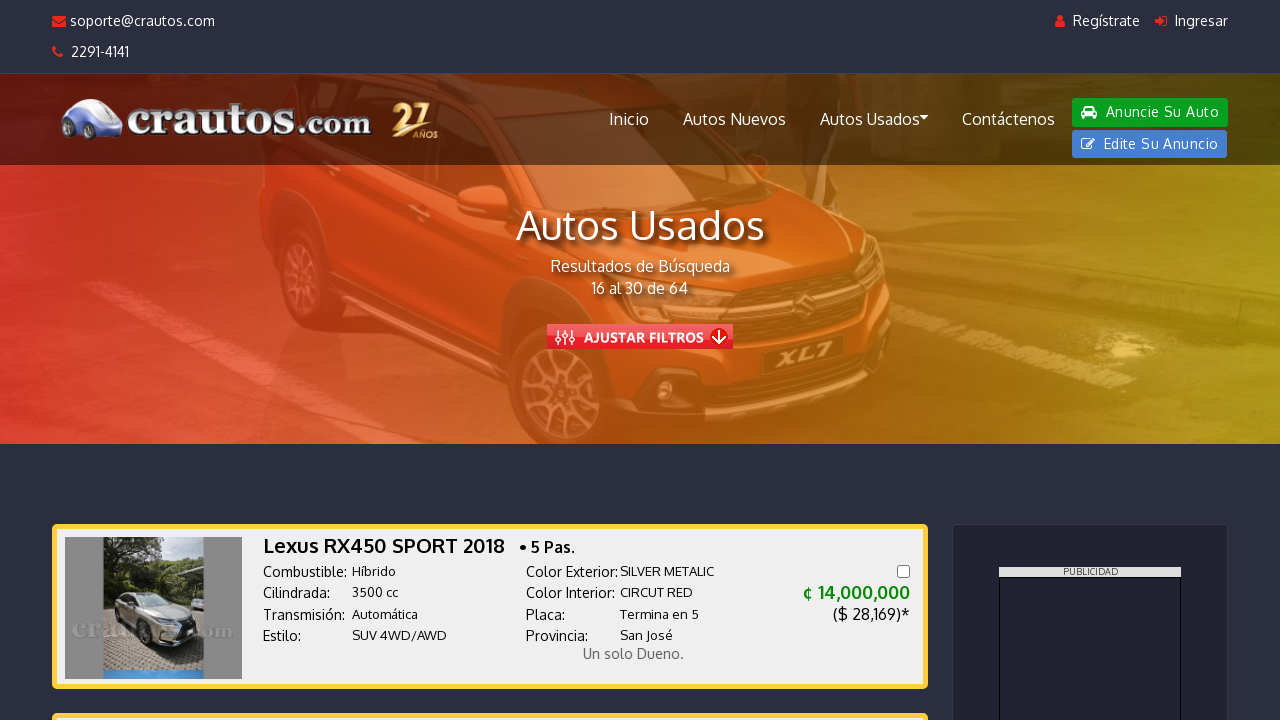

Found 75 Lexus listings on page 2
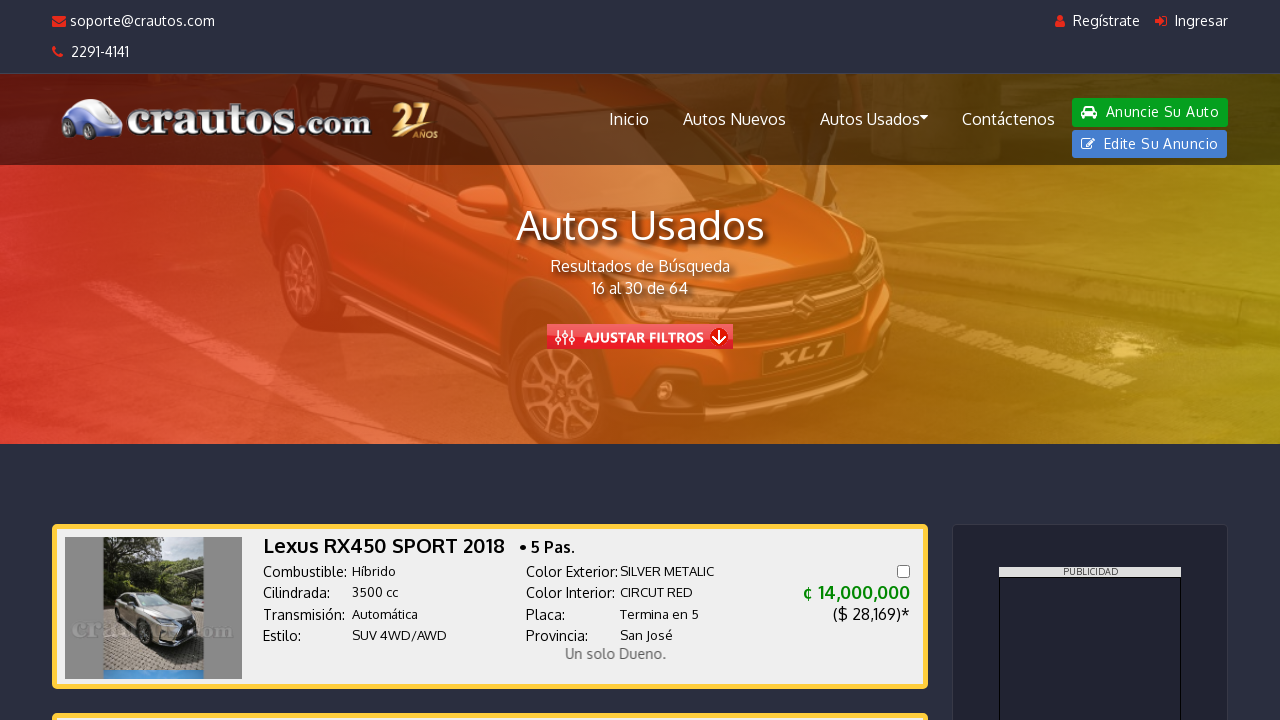

Scrolled to next page button
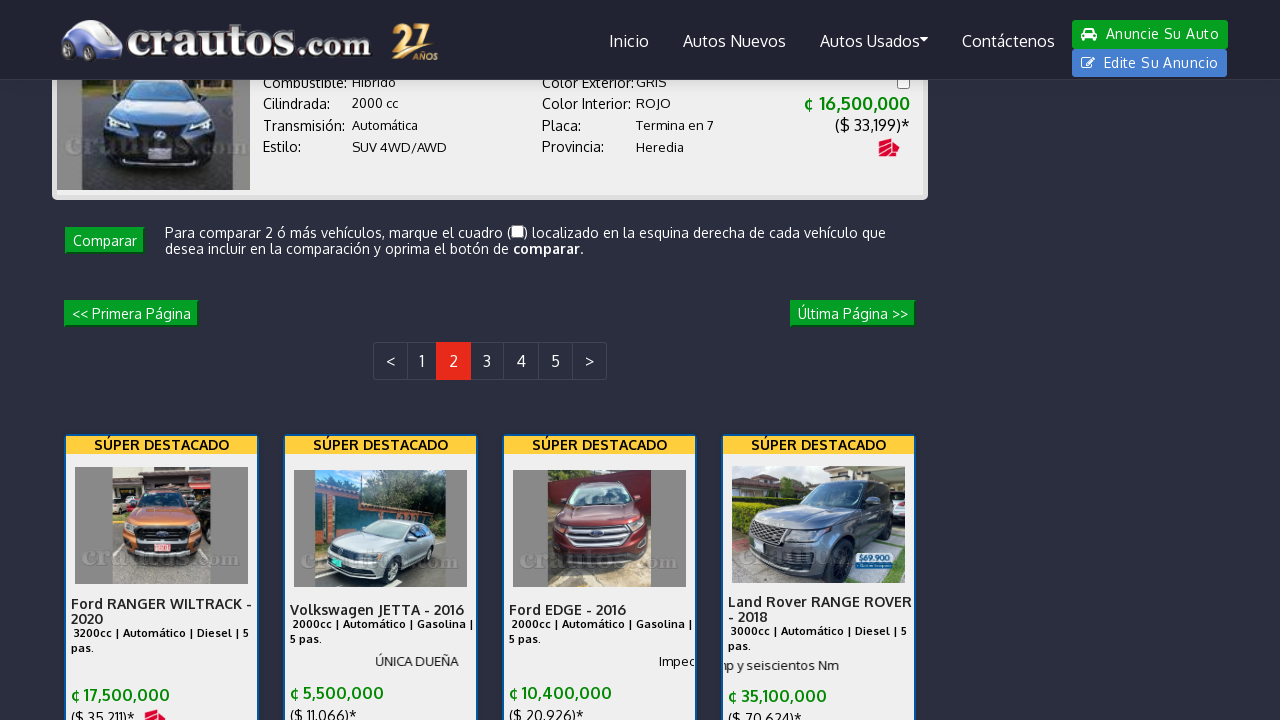

Clicked next page button to navigate to page {i+2} at (590, 361) on li.page-item.page-next a
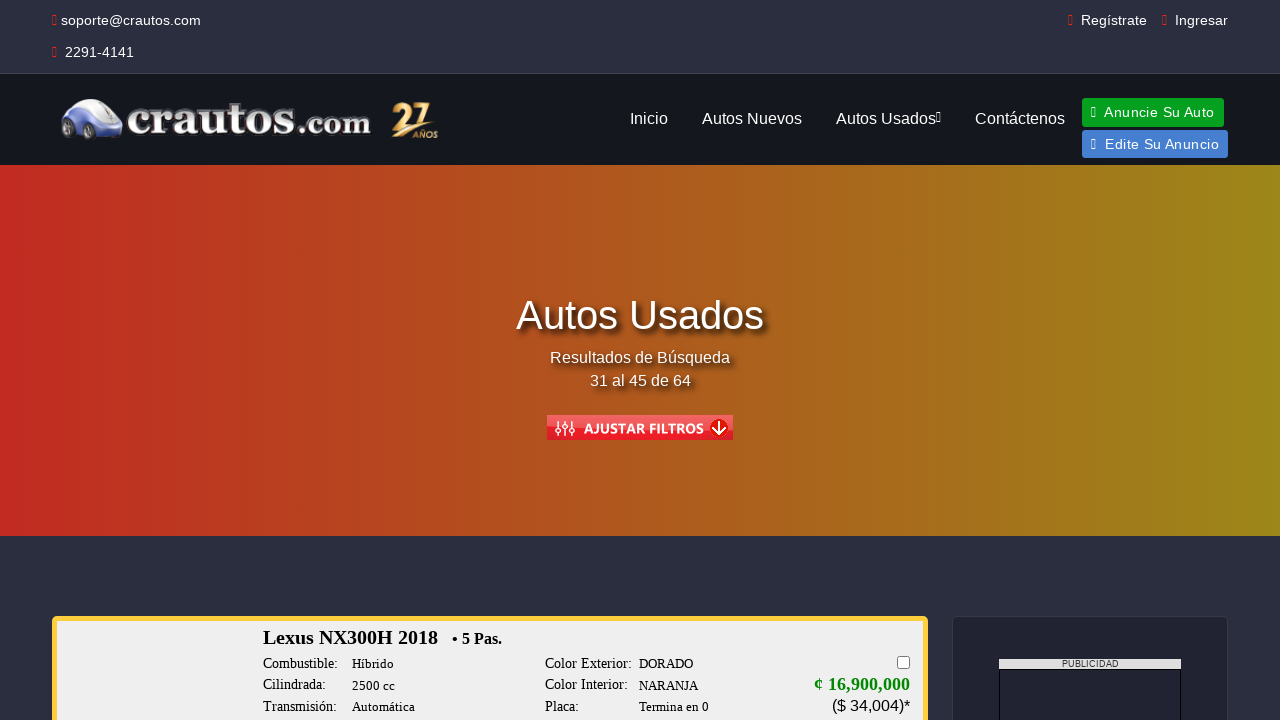

Page loaded successfully
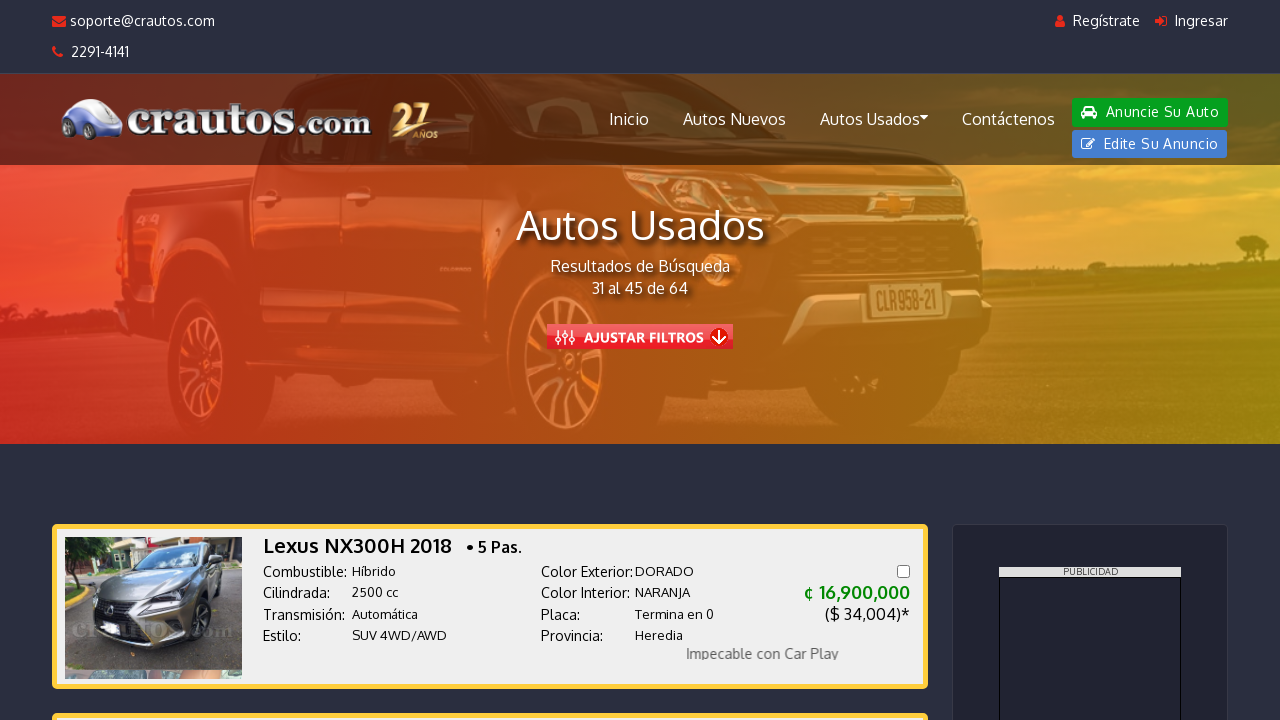

Results form loaded on page {i+2}
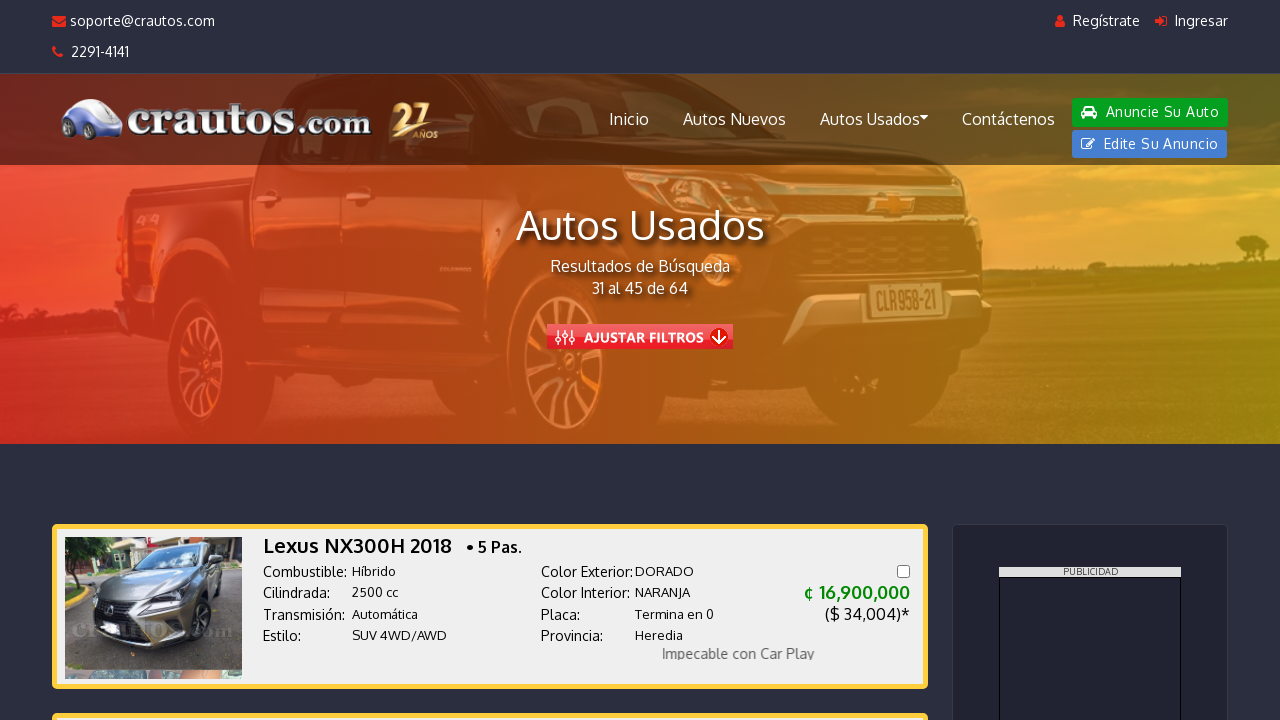

Results form visible on page 3
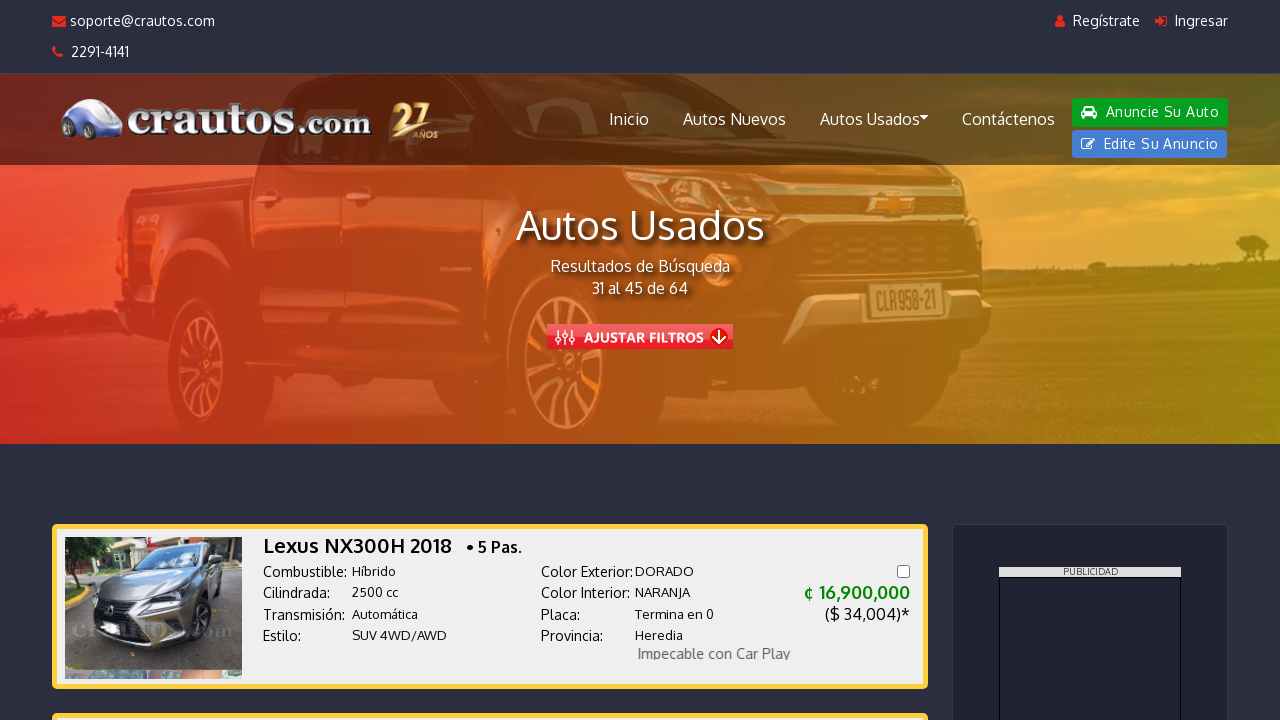

Found 75 Lexus listings on page 3
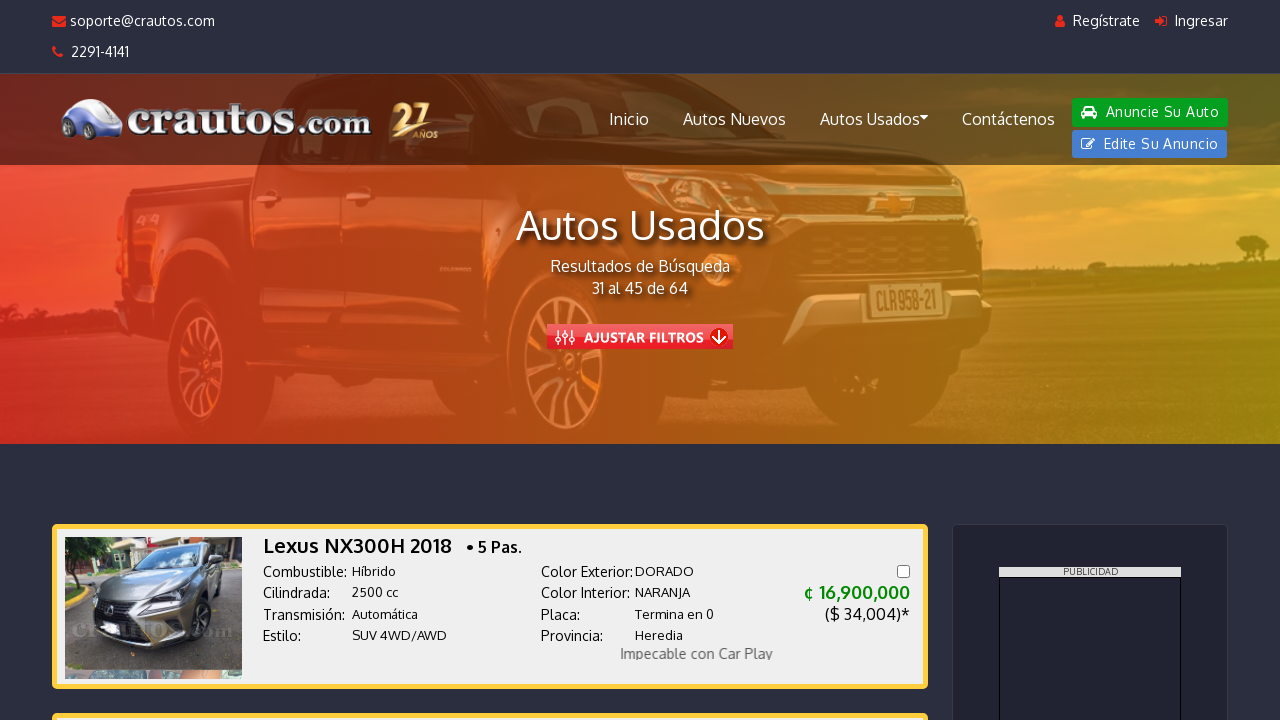

Scrolled to next page button
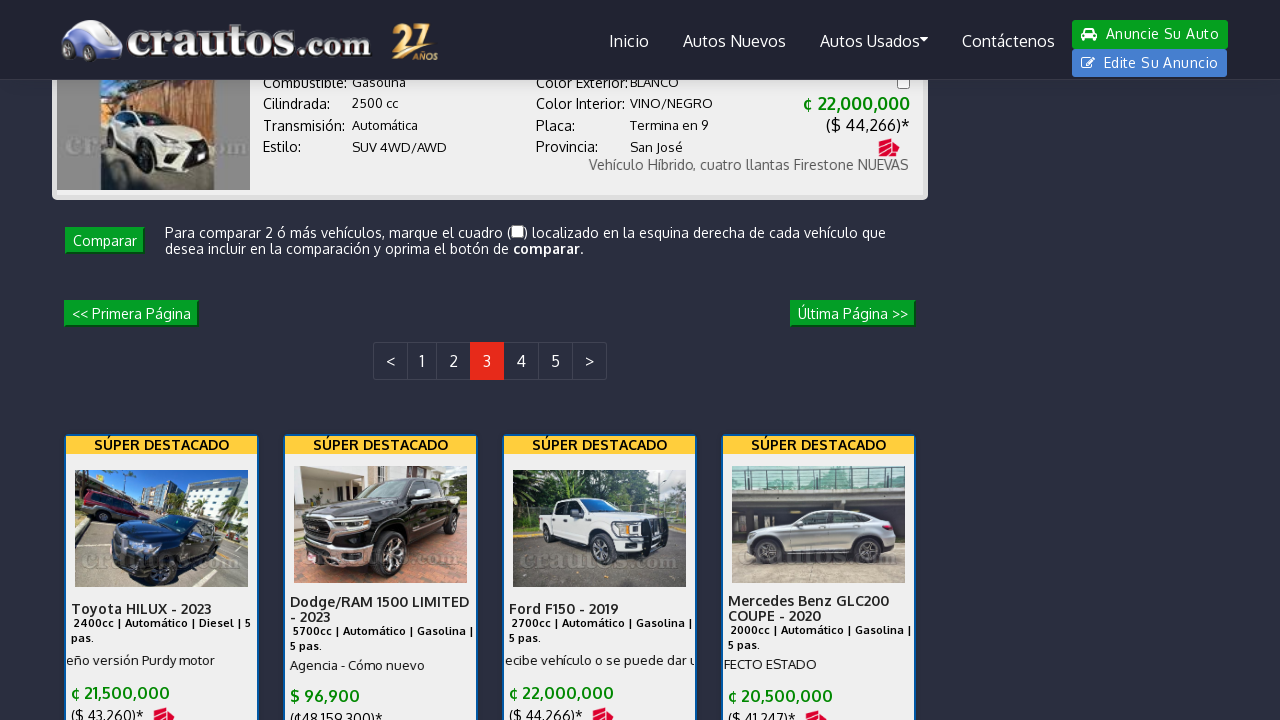

Clicked next page button to navigate to page {i+2} at (590, 361) on li.page-item.page-next a
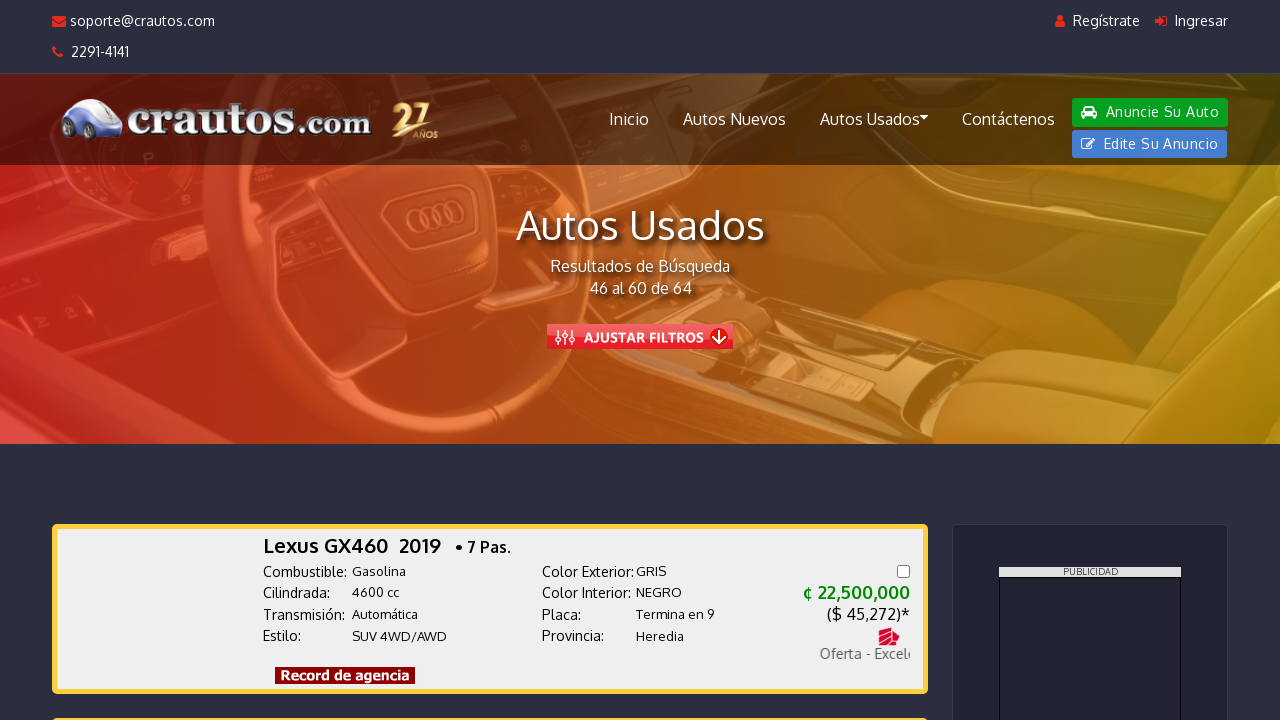

Page loaded successfully
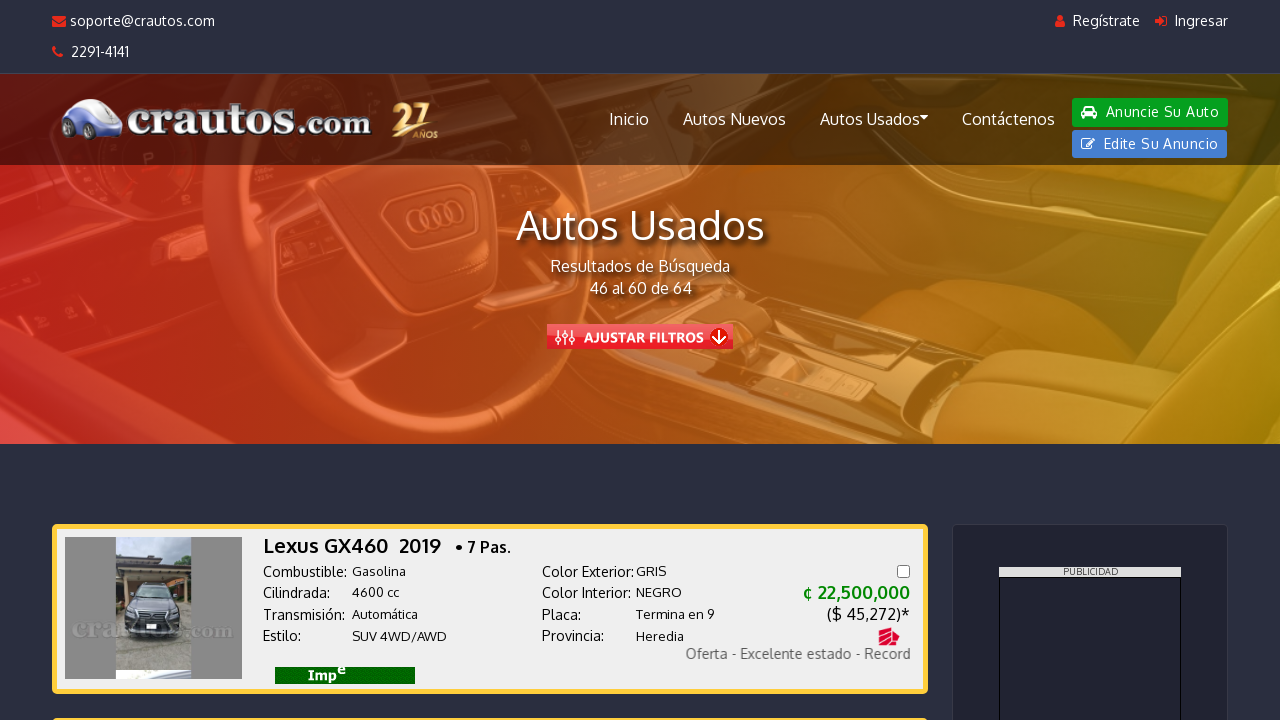

Results form loaded on page {i+2}
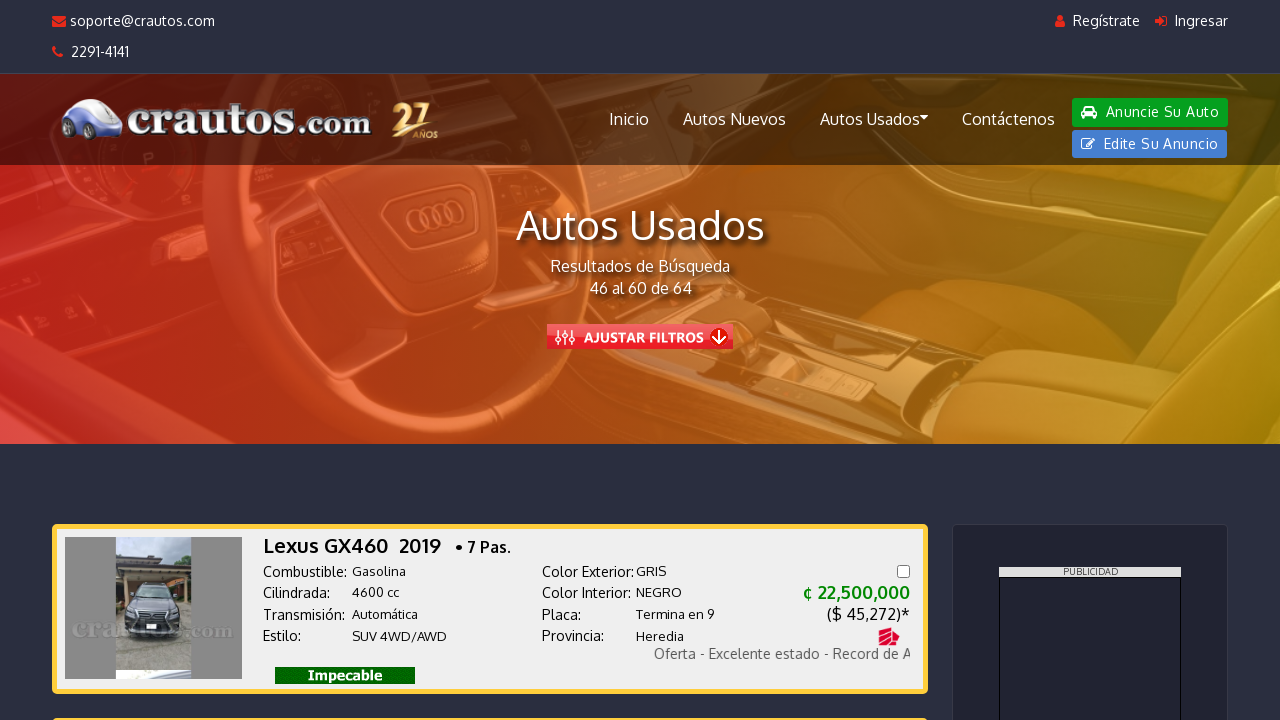

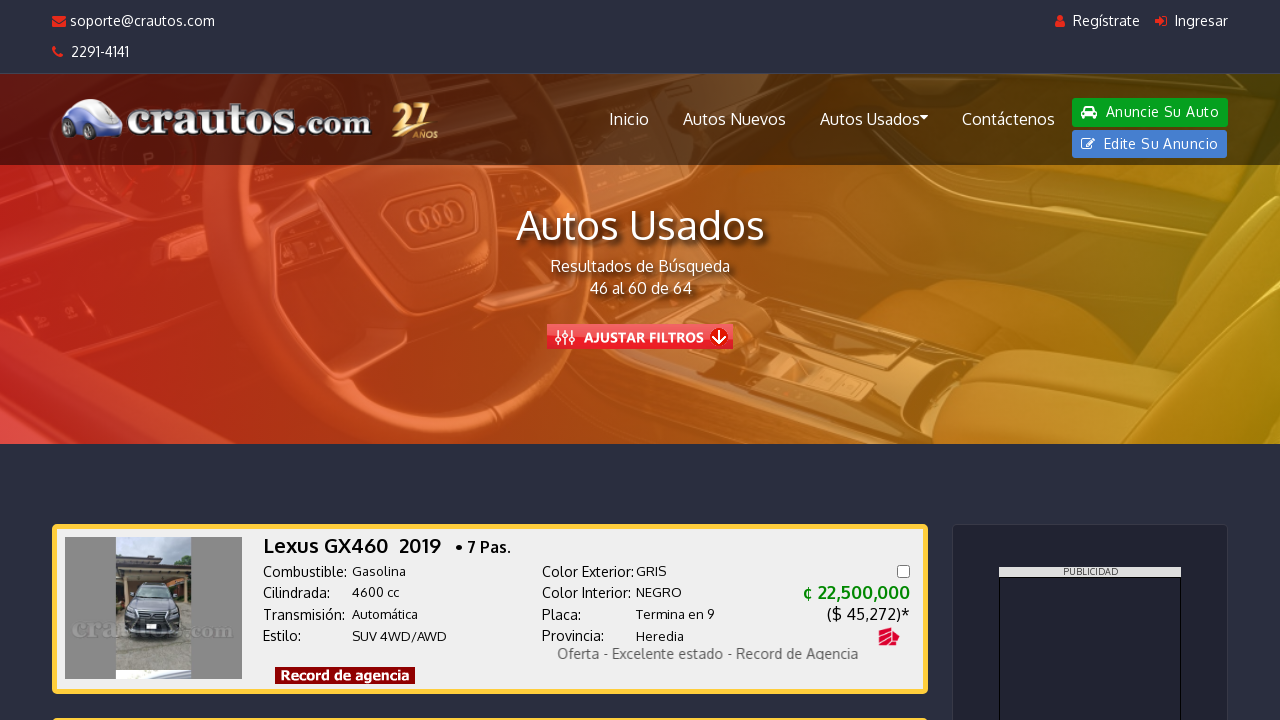